Tests various link interactions on a practice page including clicking links, navigating back, and counting total links on the page

Starting URL: https://www.leafground.com/link.xhtml

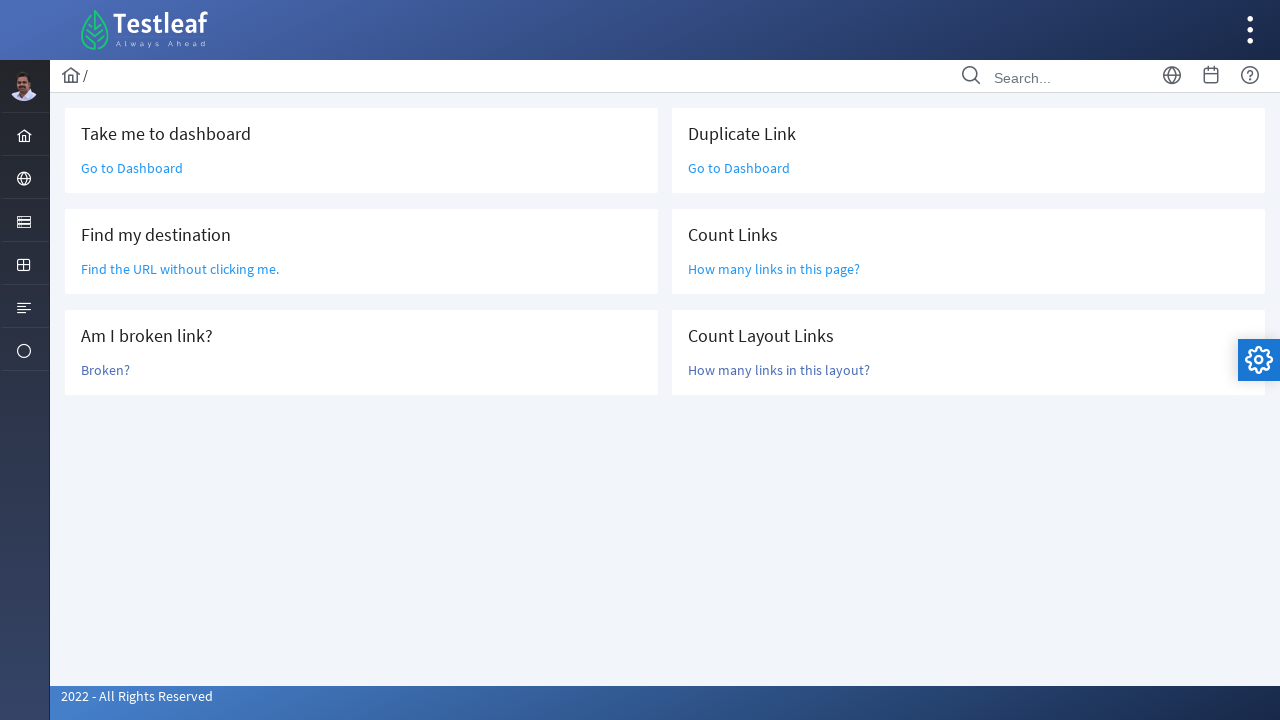

Clicked on dashboard link at (132, 168) on xpath=//a[@class='ui-link ui-widget']
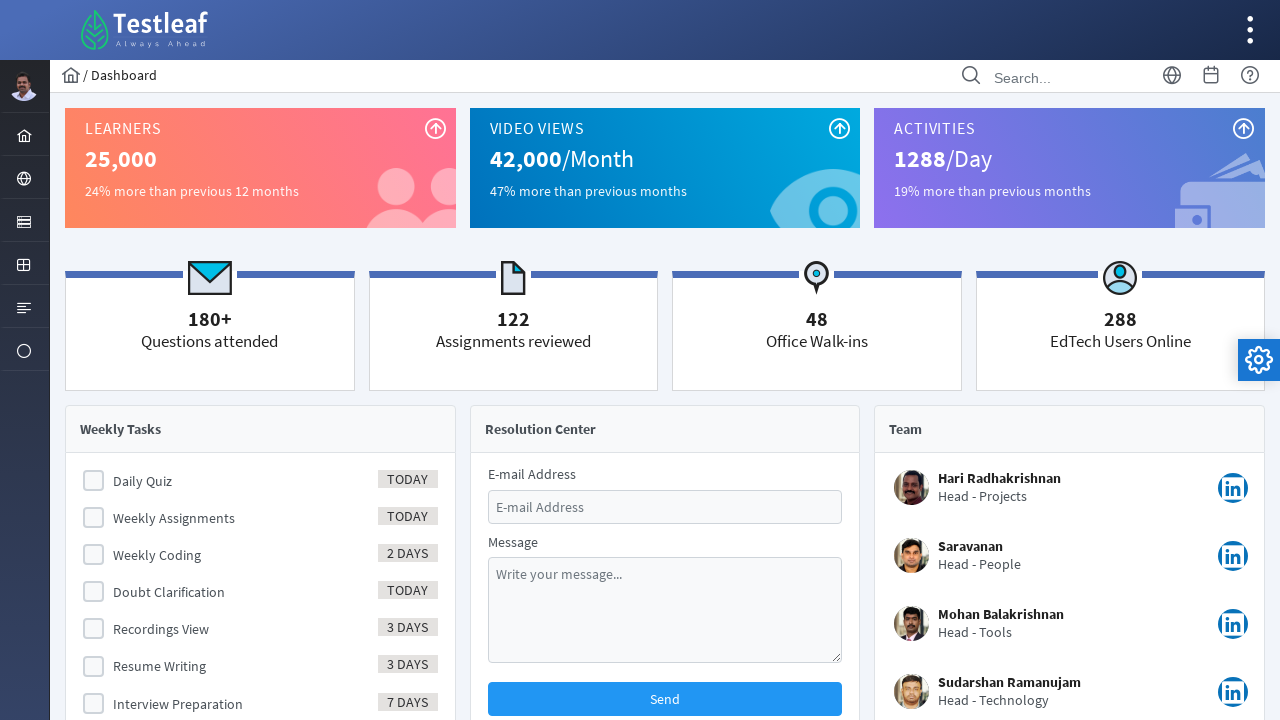

Navigated back to the original page
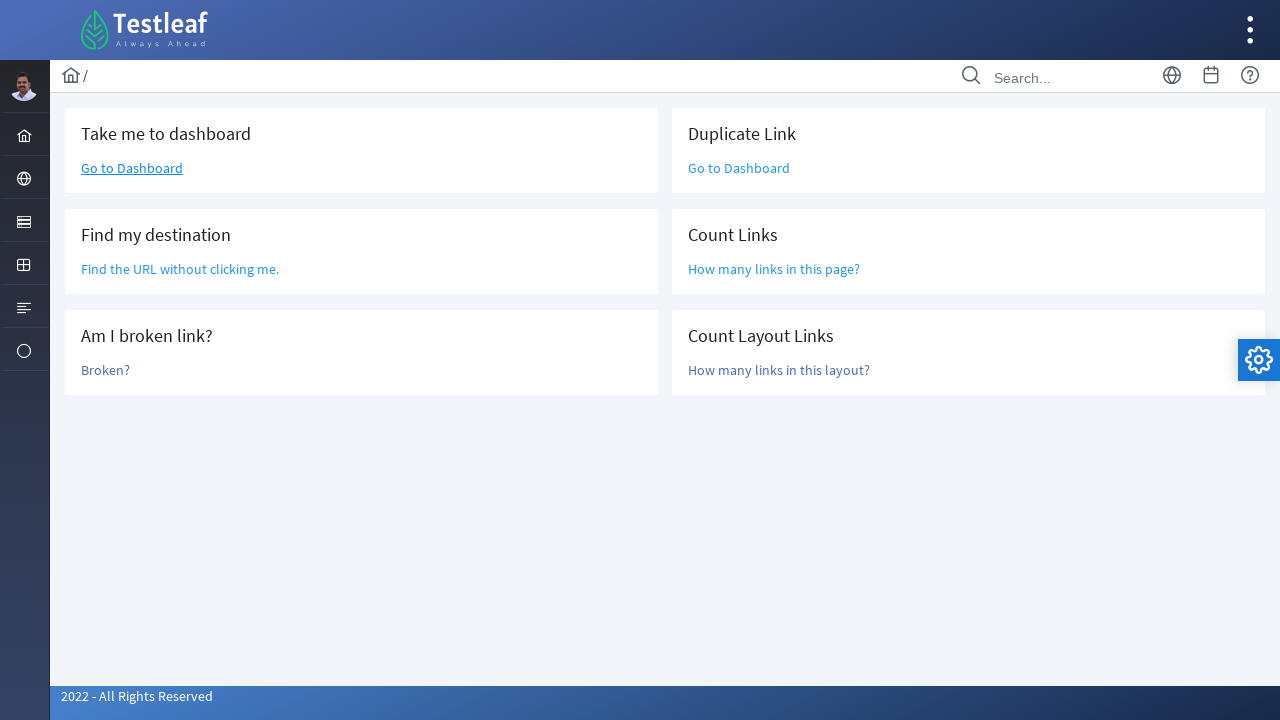

Waited 4000ms for page to load after navigation
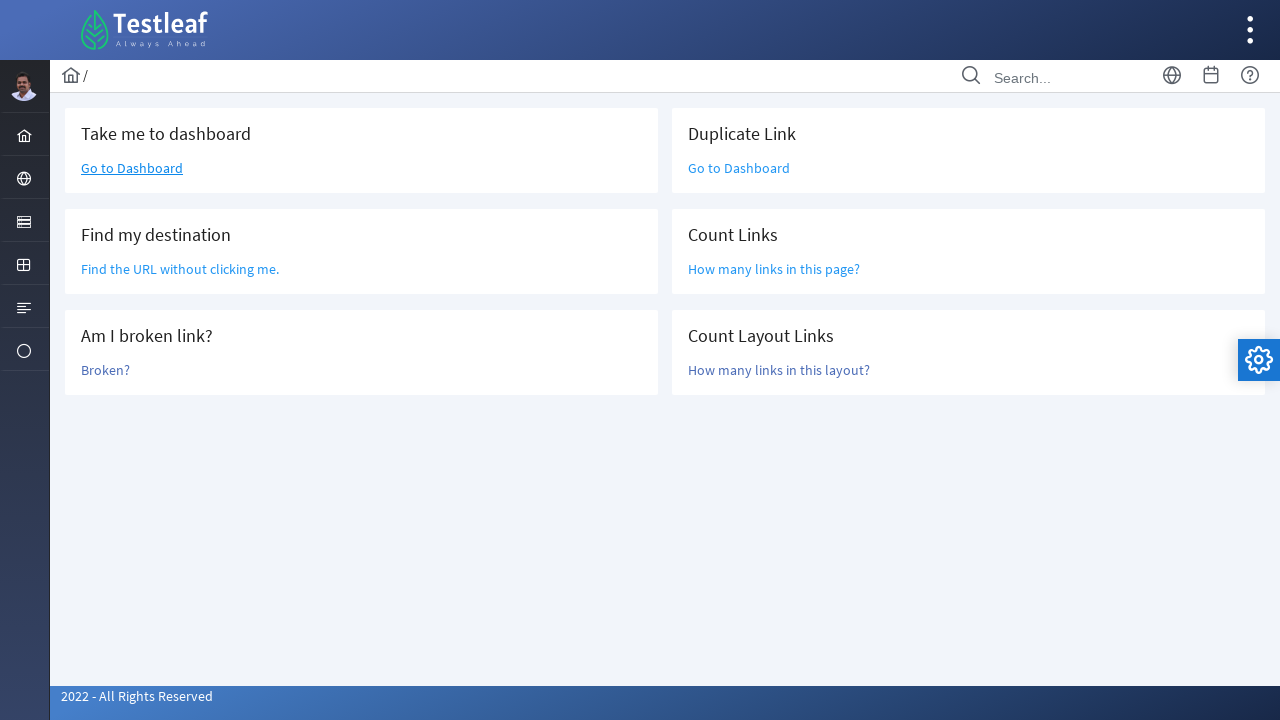

Counted all links on the page: 47 total links found
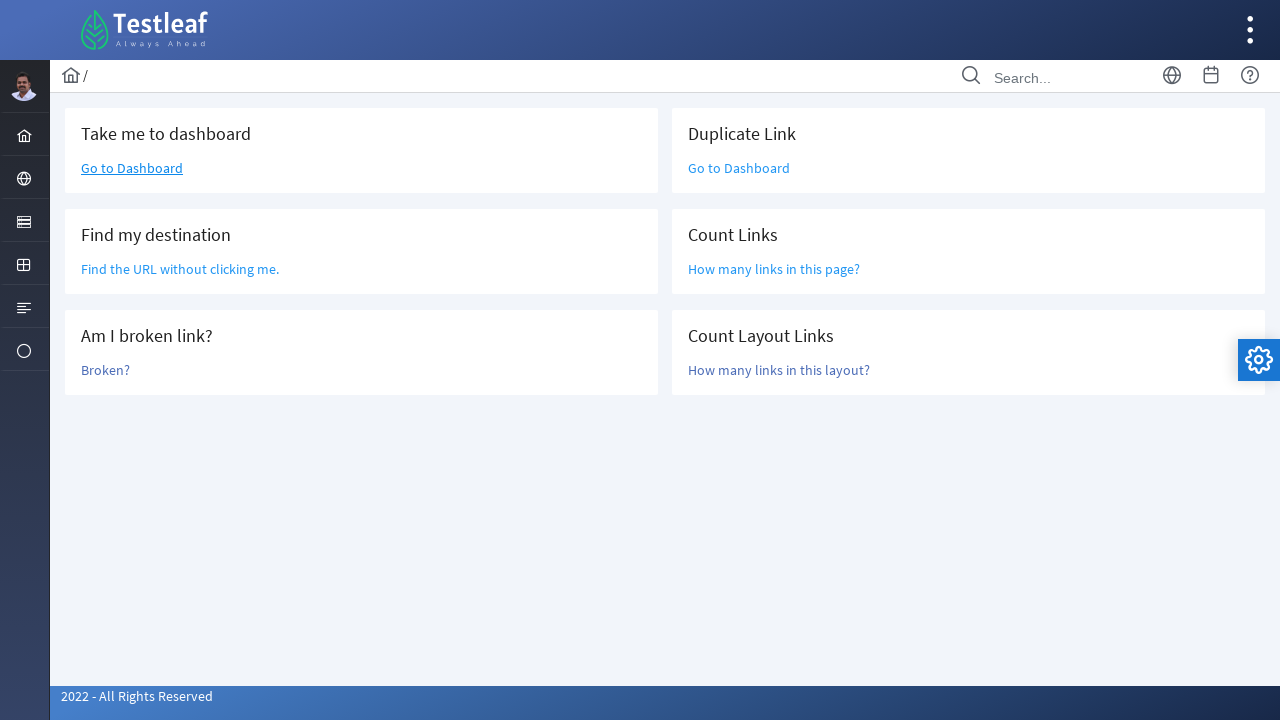

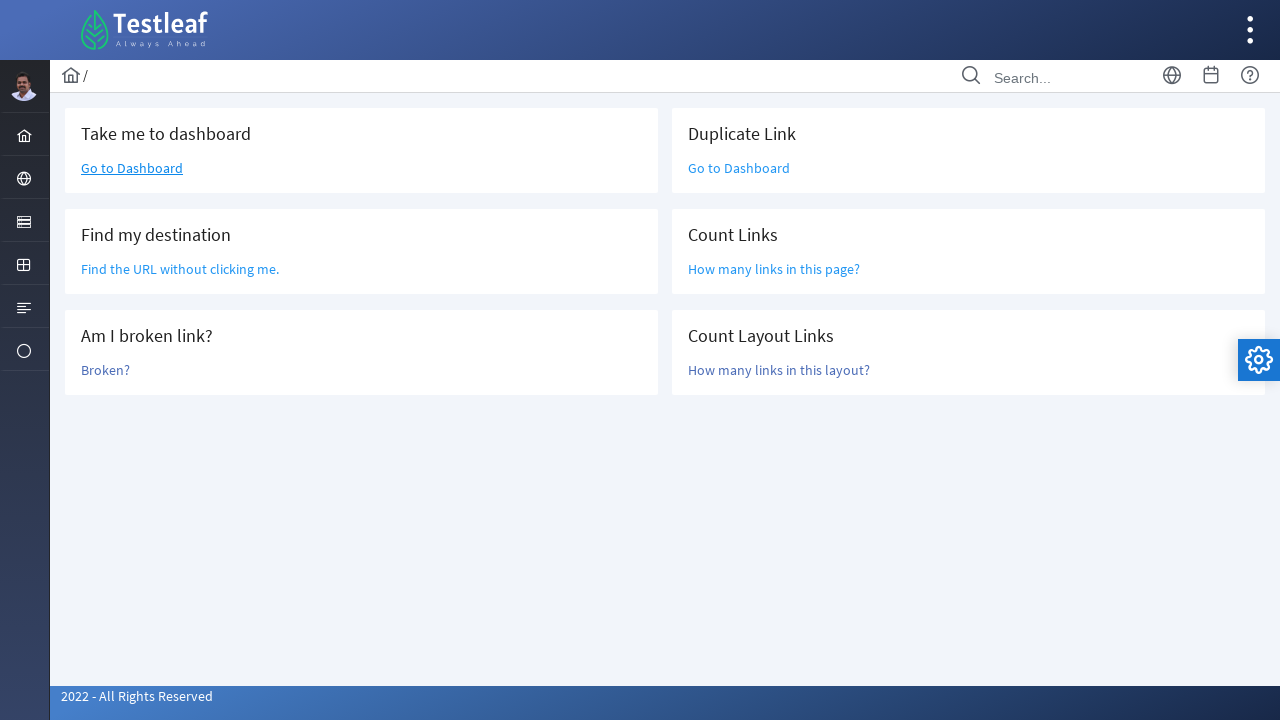